Tests alert popup handling by triggering an alert, verifying its text content, and accepting it

Starting URL: https://demoqa.com/alerts

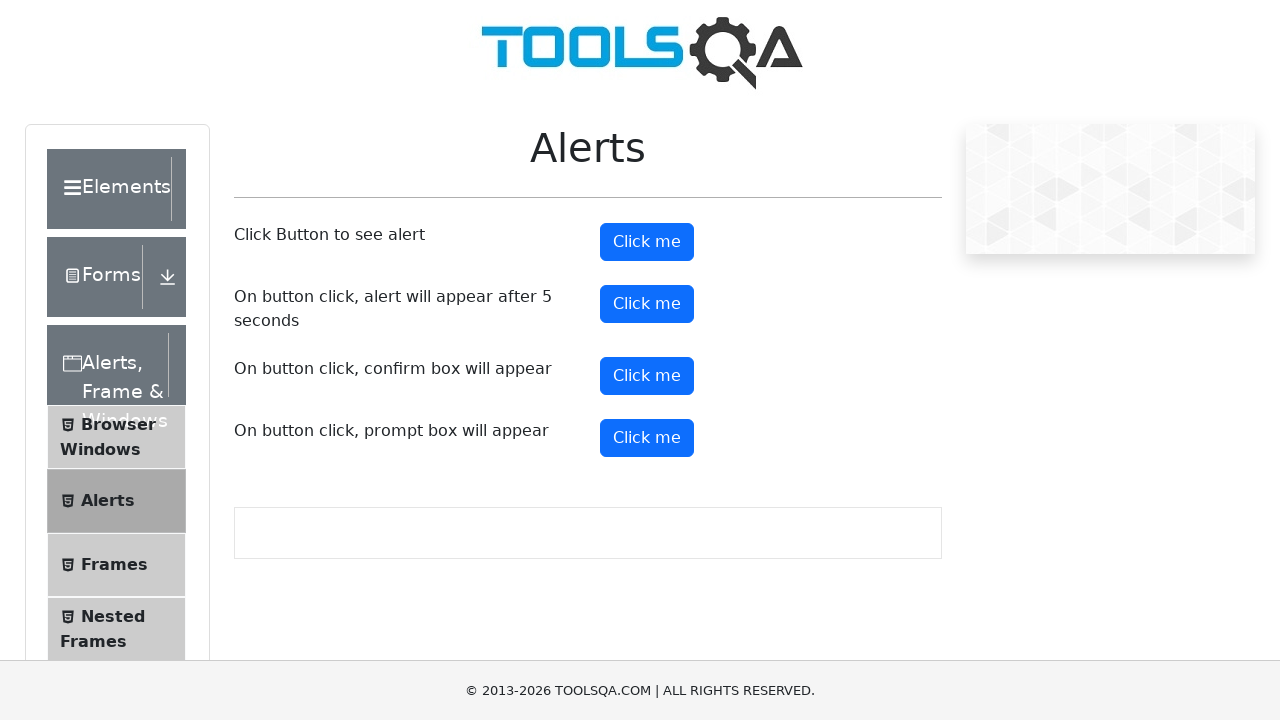

Clicked alert button to trigger alert popup at (647, 242) on #alertButton
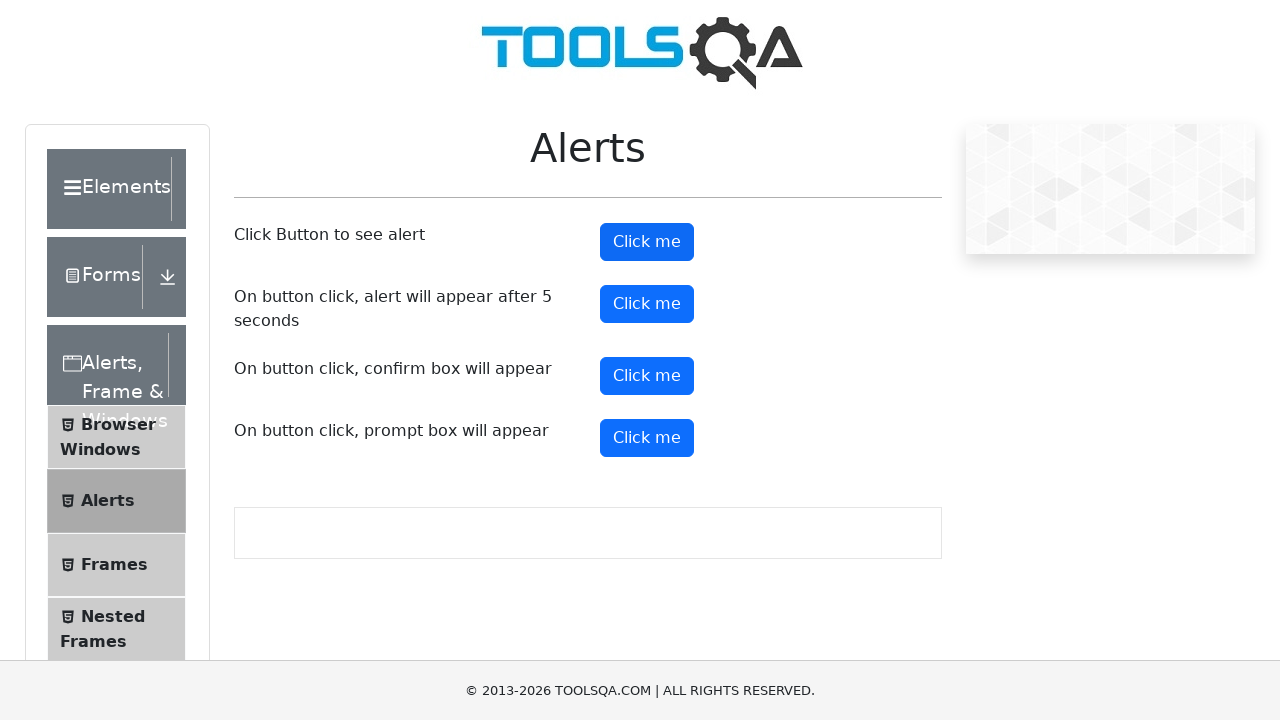

Registered dialog handler to accept alert
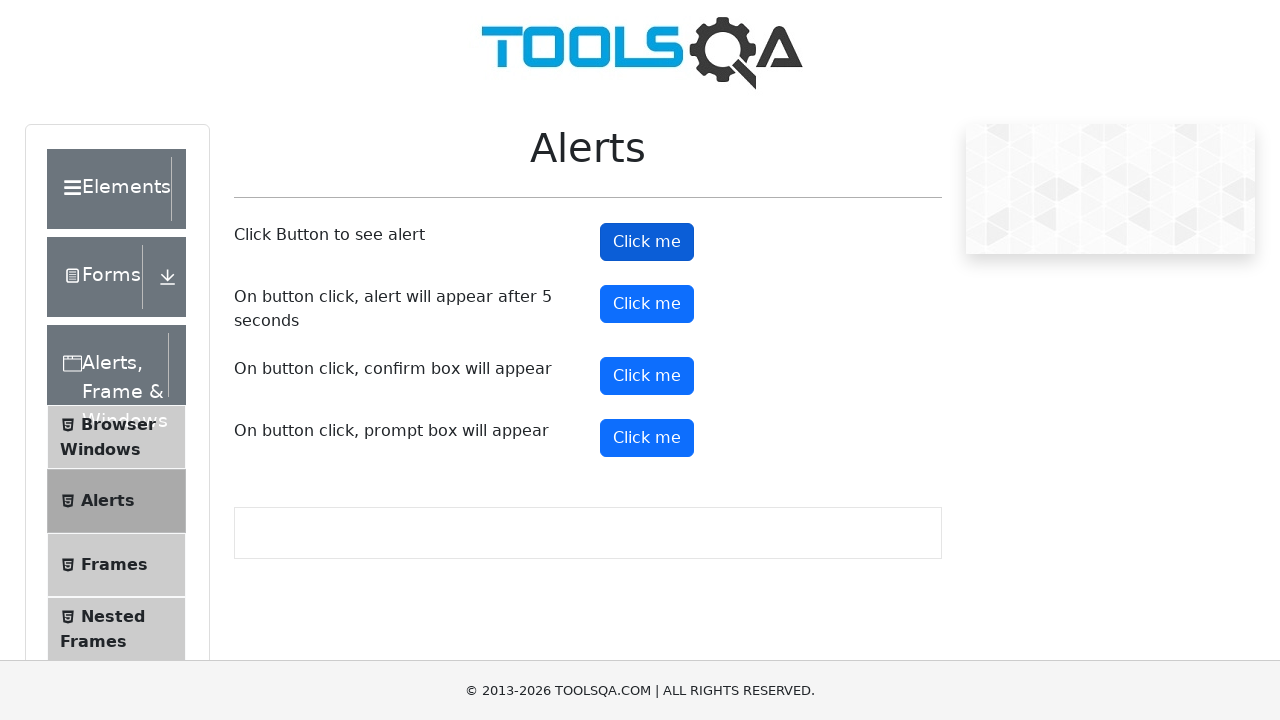

Waited 1 second for alert to be triggered and processed
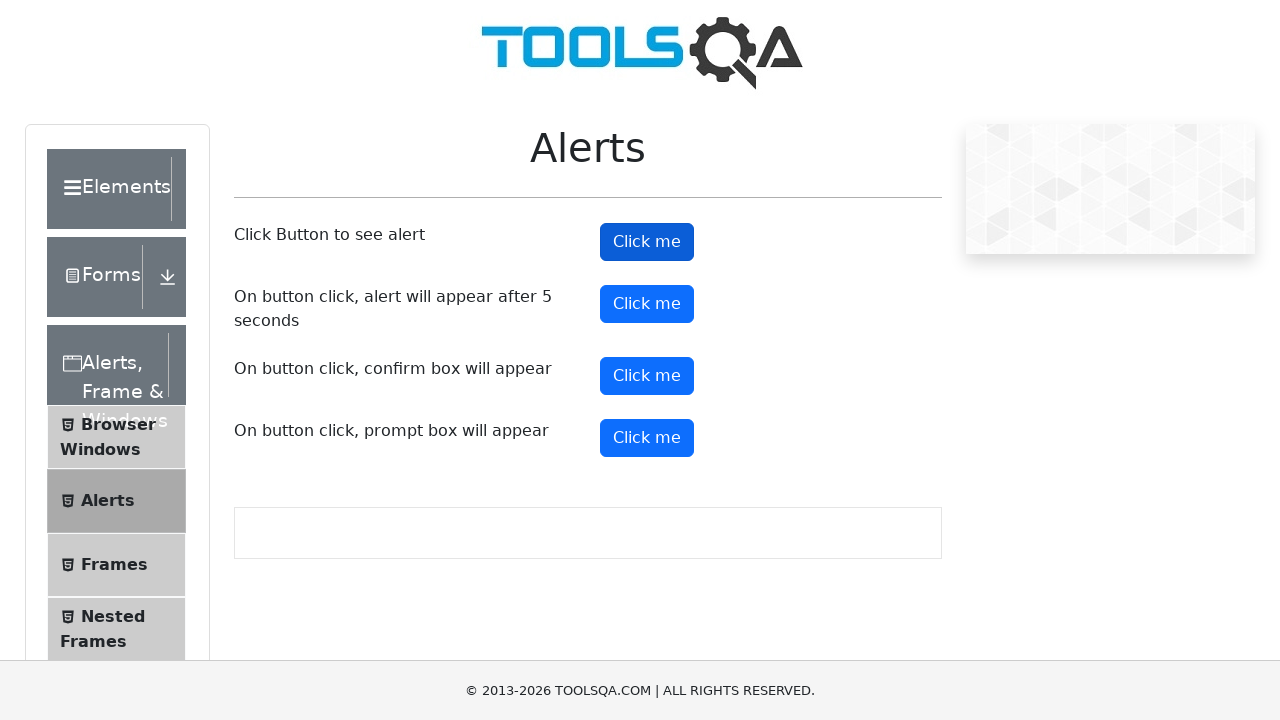

Verified alert button is visible after alert was accepted
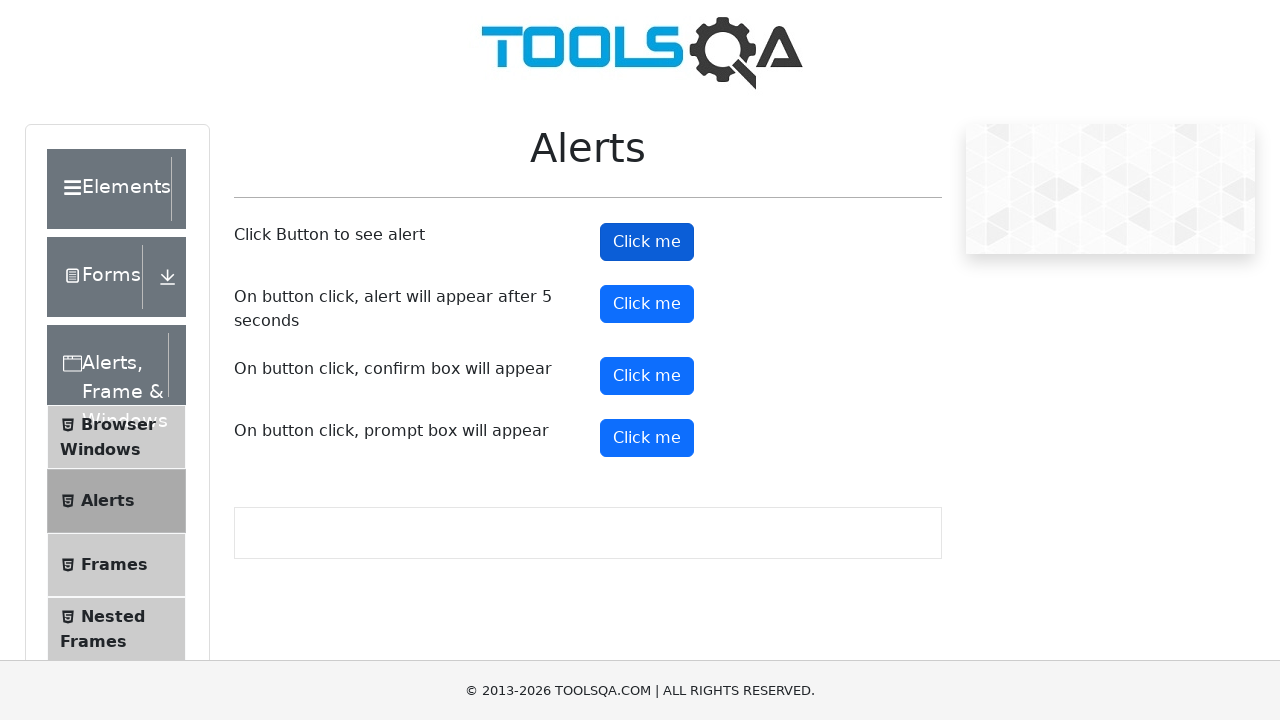

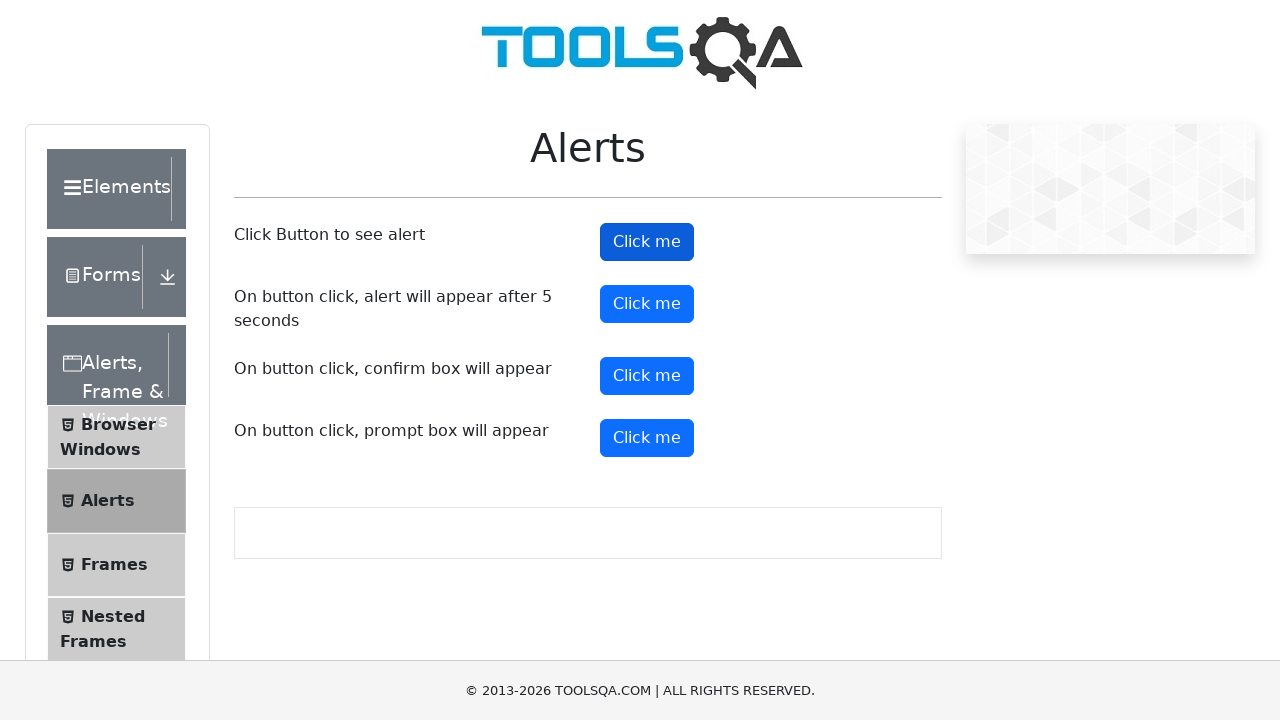